Tests JavaScript confirmation alert handling by clicking a button to trigger an alert dialog, accepting the confirmation, and verifying the result message is displayed on the page.

Starting URL: http://the-internet.herokuapp.com/javascript_alerts

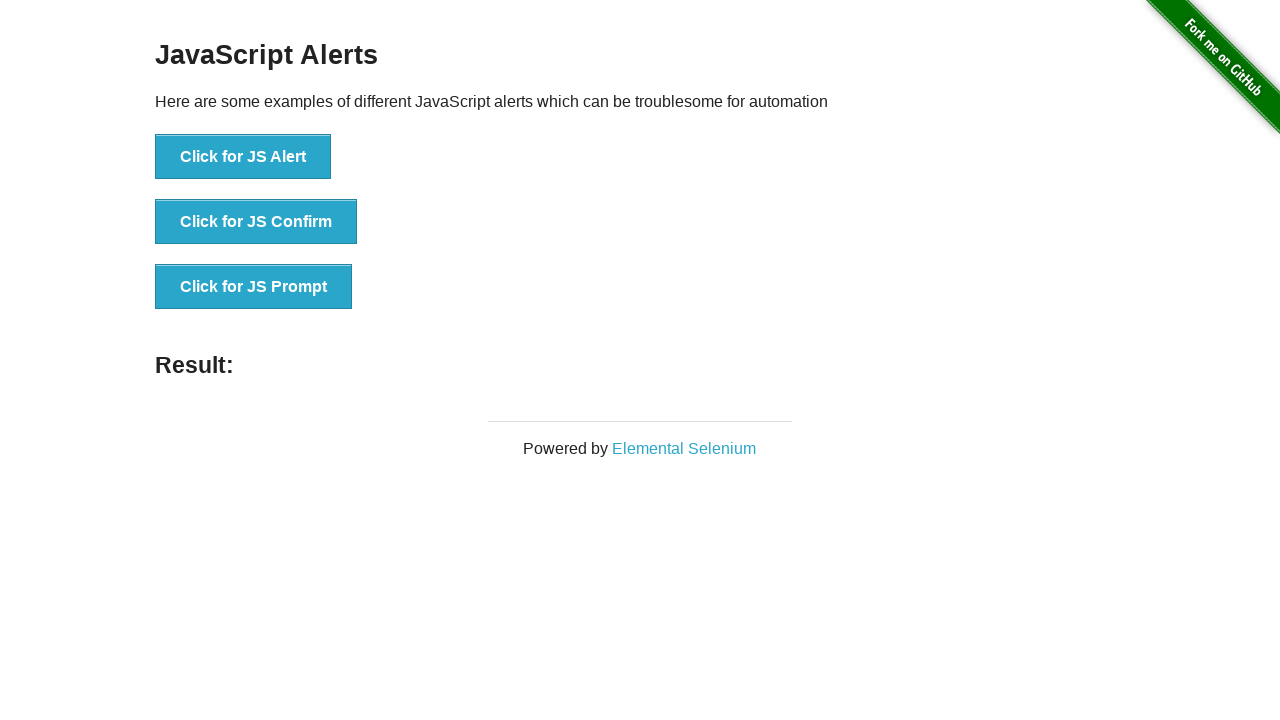

Set up dialog handler to accept confirmation alerts
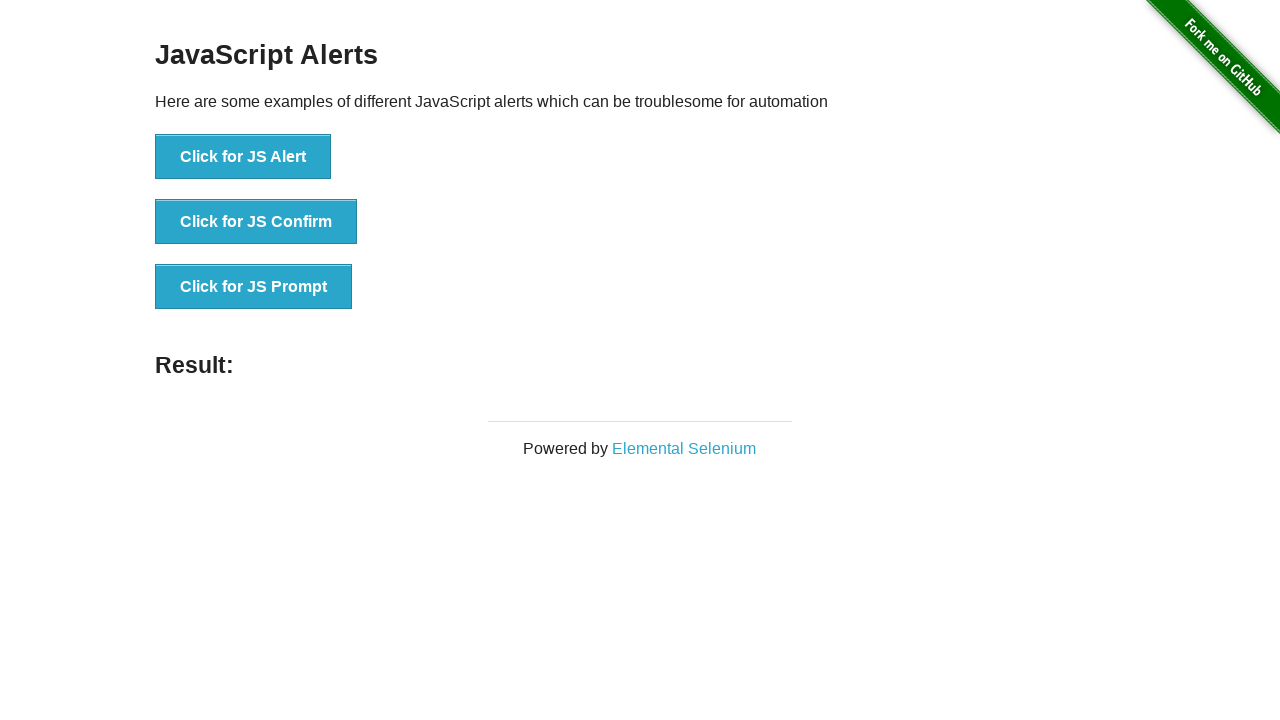

Located all buttons on the page
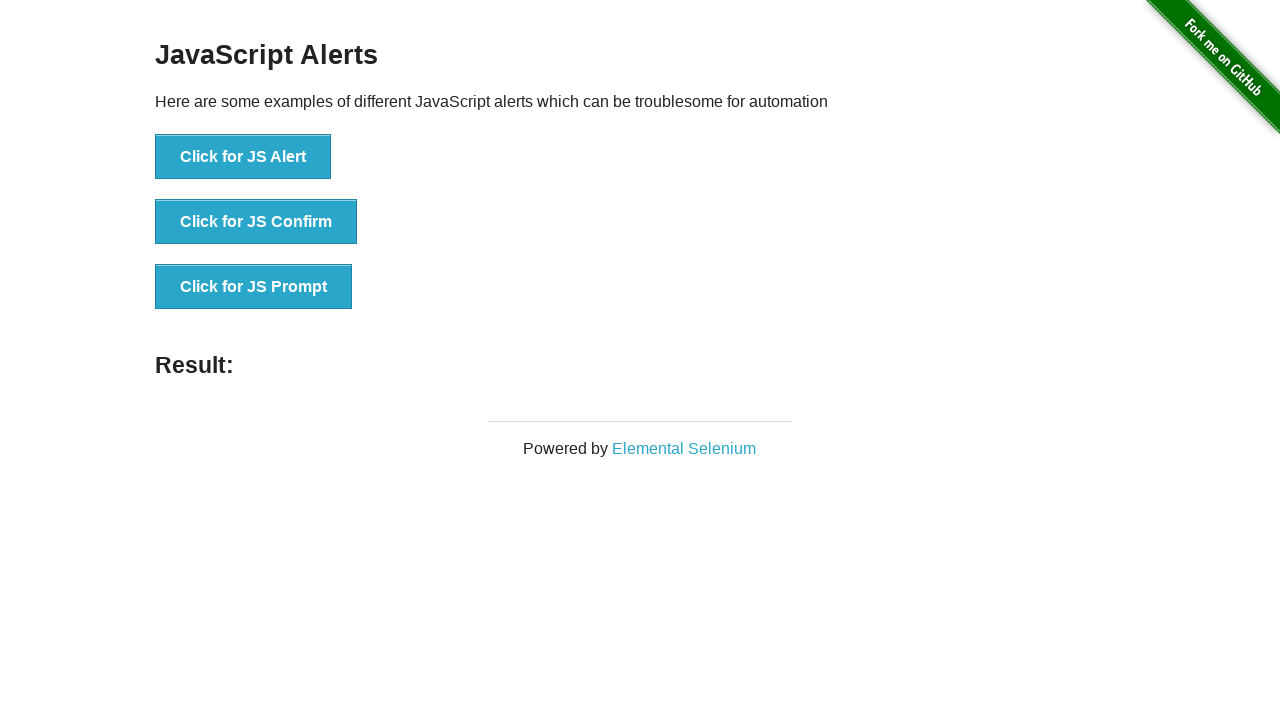

Clicked the second button to trigger JavaScript confirmation alert at (256, 222) on button >> nth=1
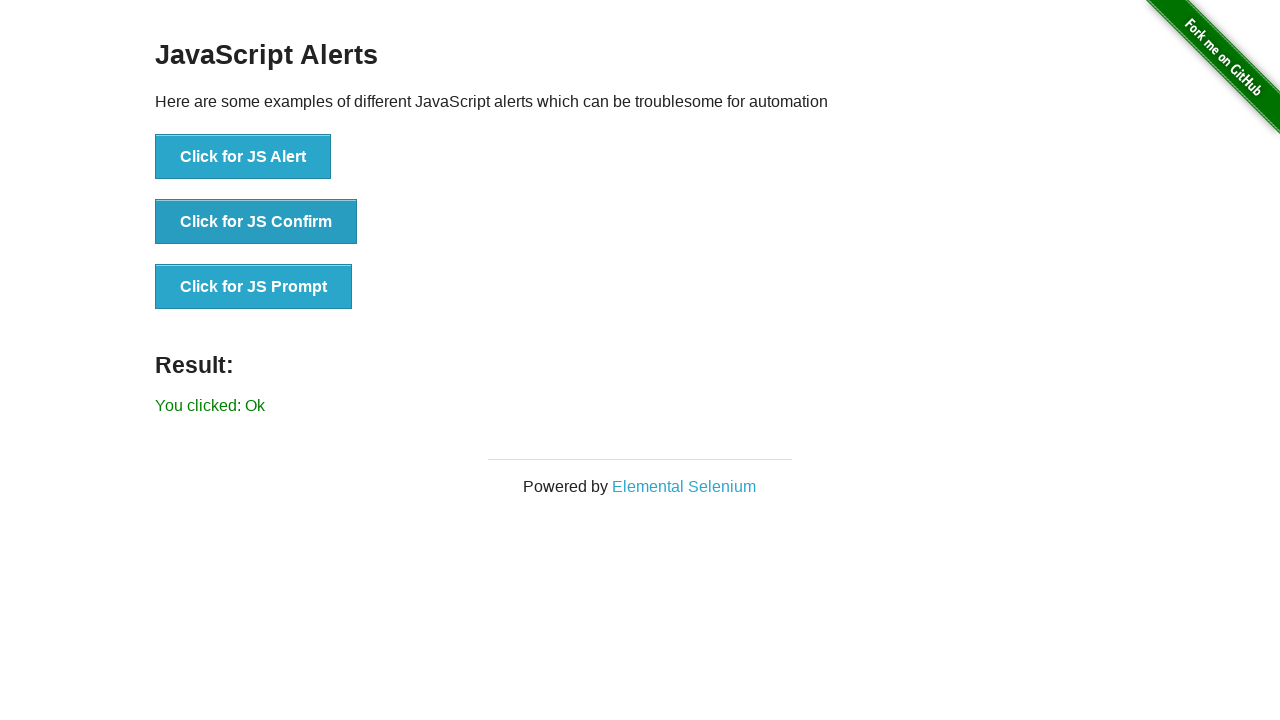

Located the result element
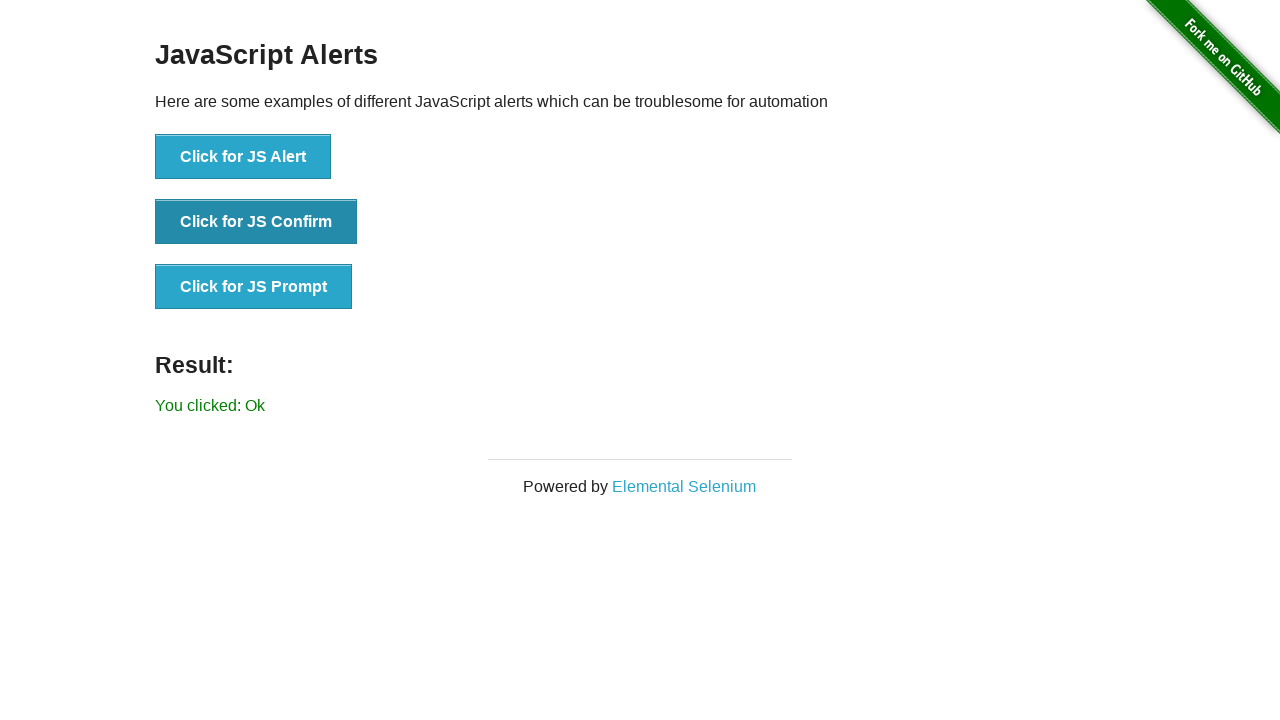

Waited for result element to be visible
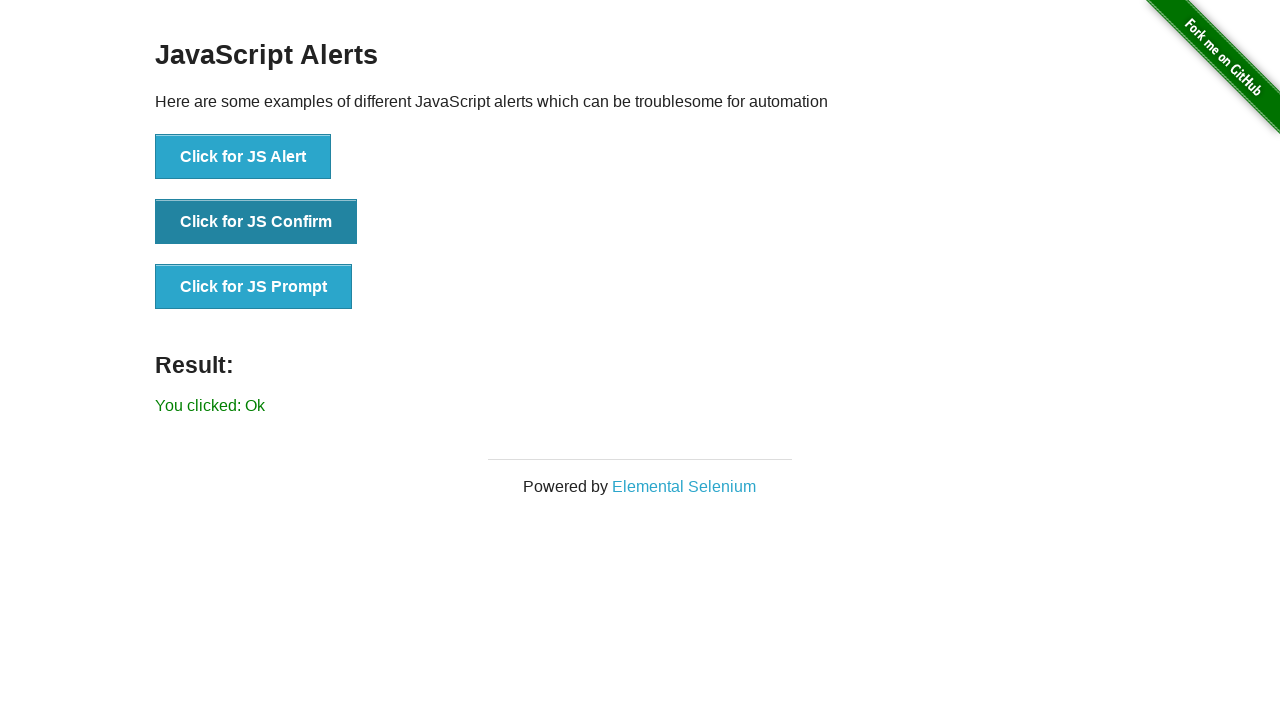

Verified result message displays 'You clicked: Ok'
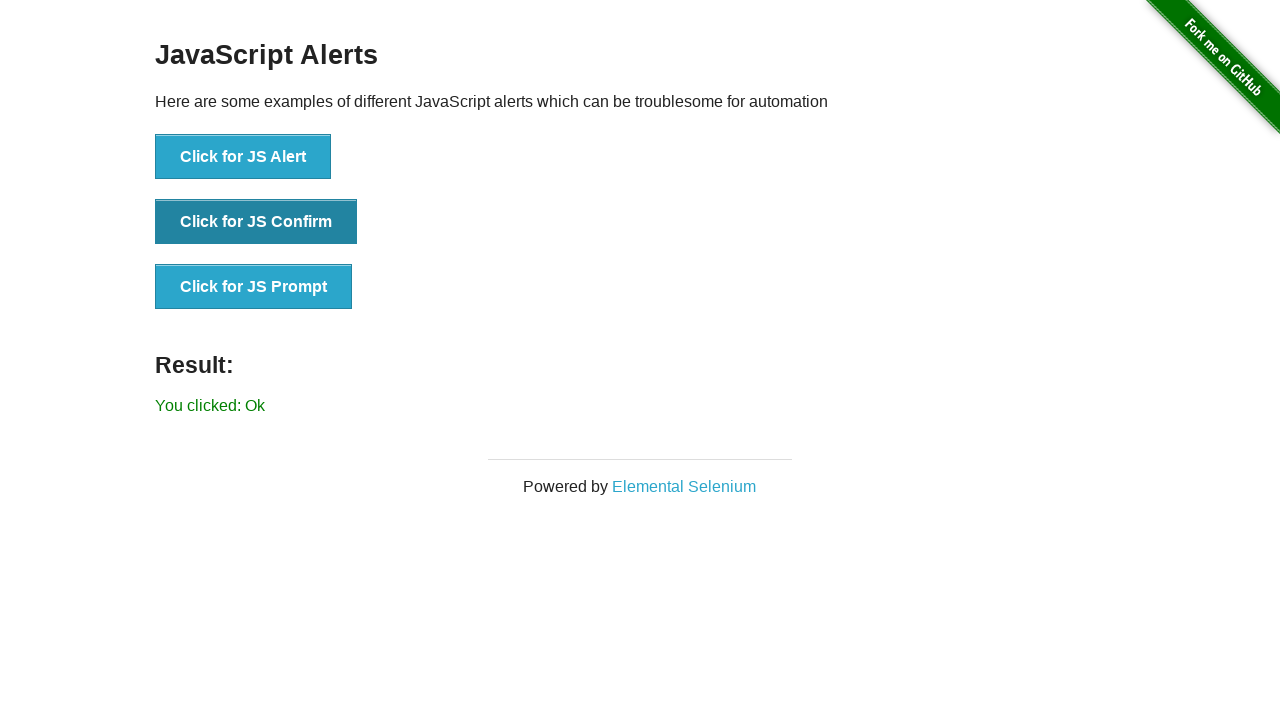

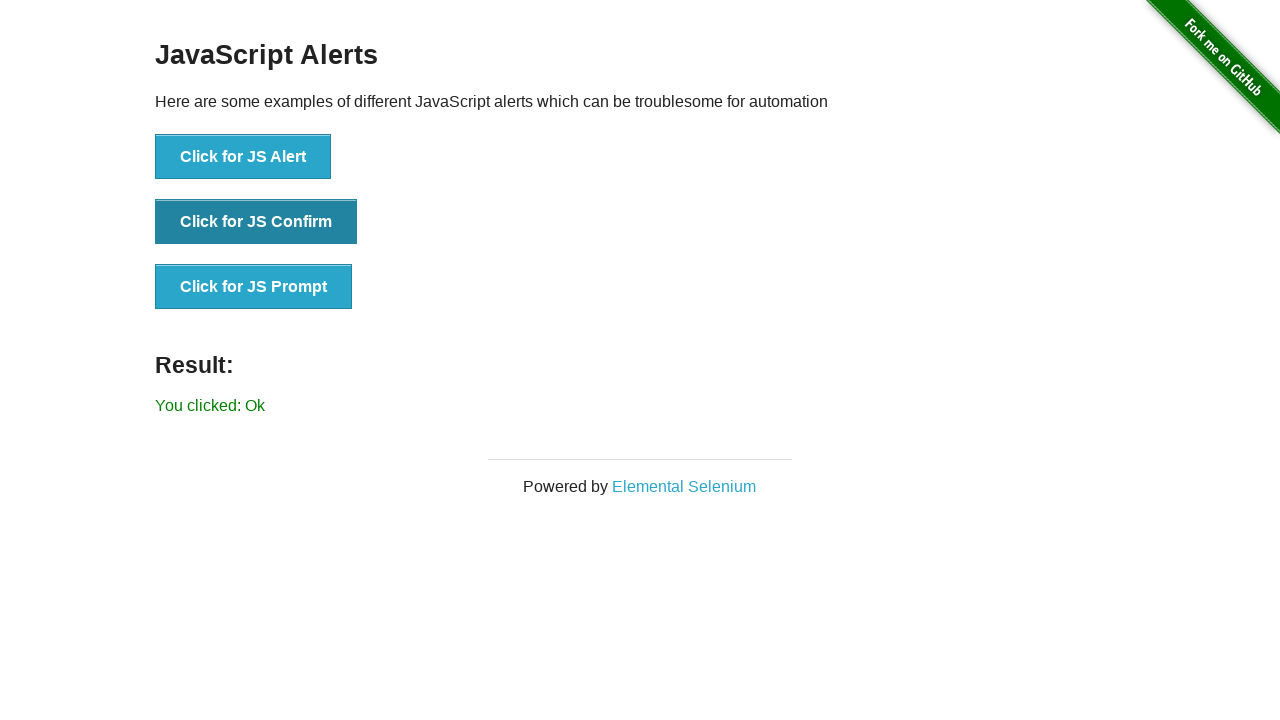